Fills out a form with first name, last name, and email fields, then submits it by clicking the button

Starting URL: http://secure-retreat-92358.herokuapp.com/

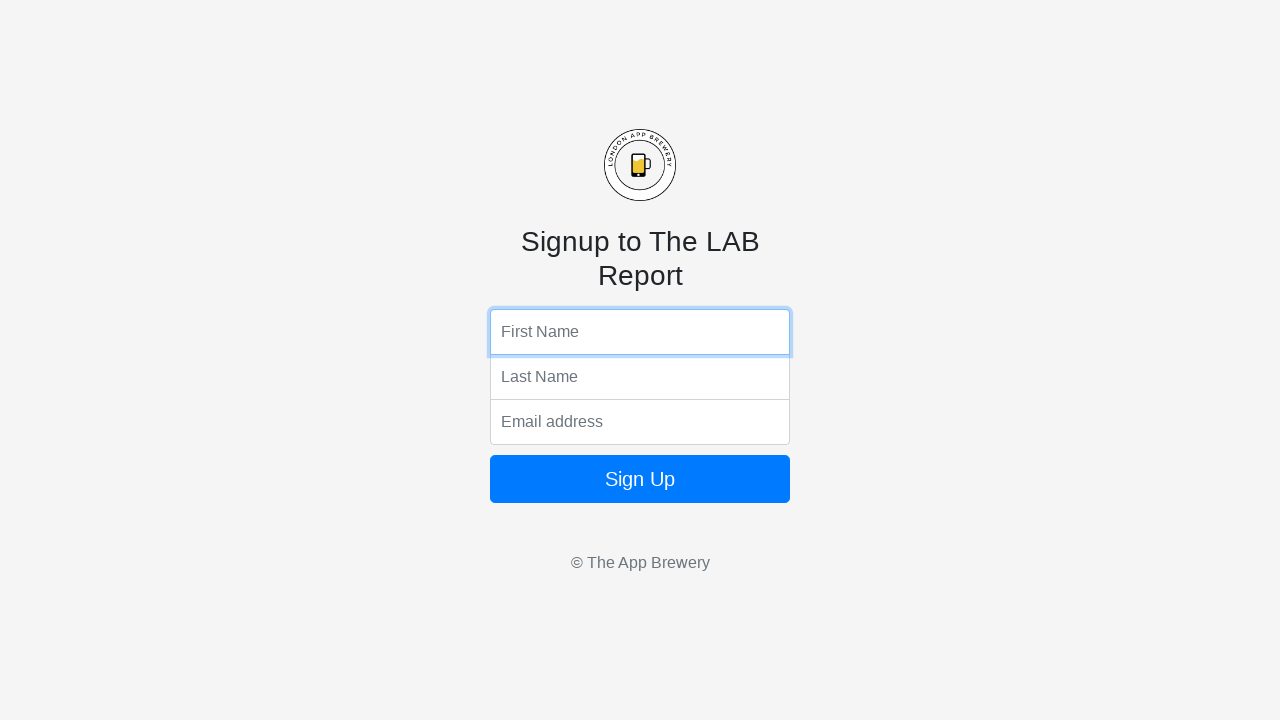

Filled first name field with 'Ibrahim' on input[name='fName']
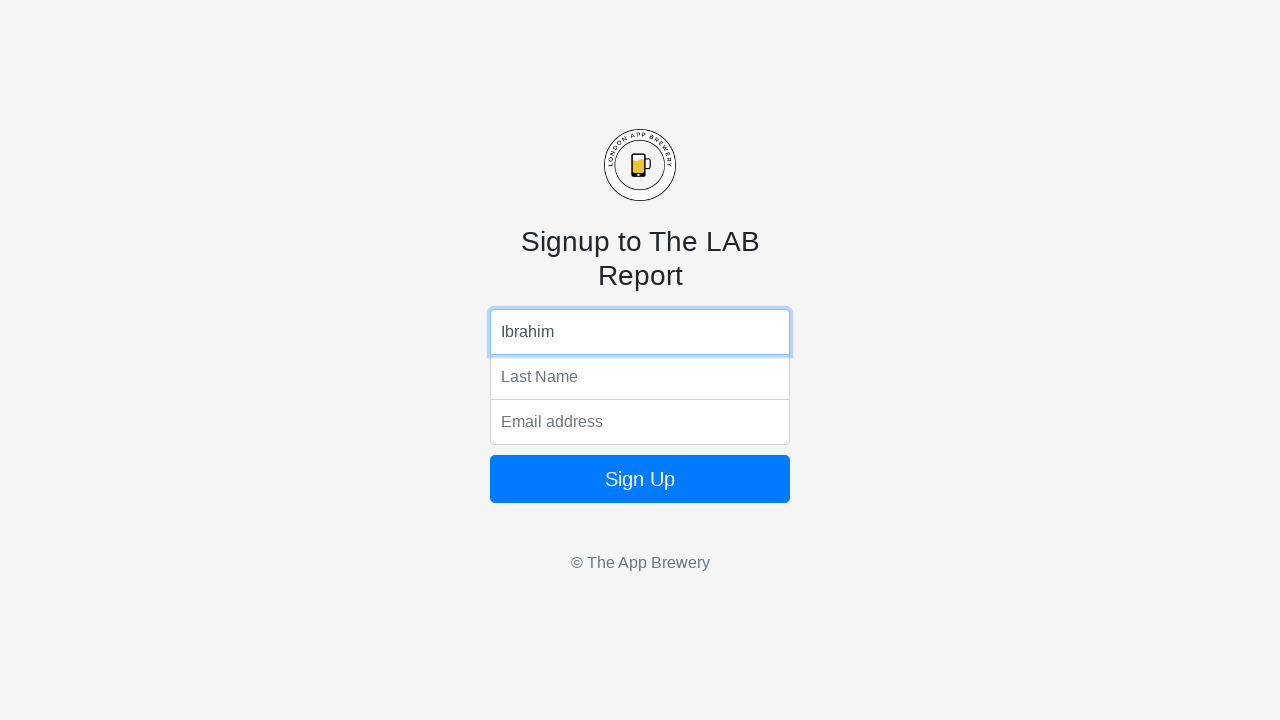

Filled last name field with 'Muhammad' on input[name='lName']
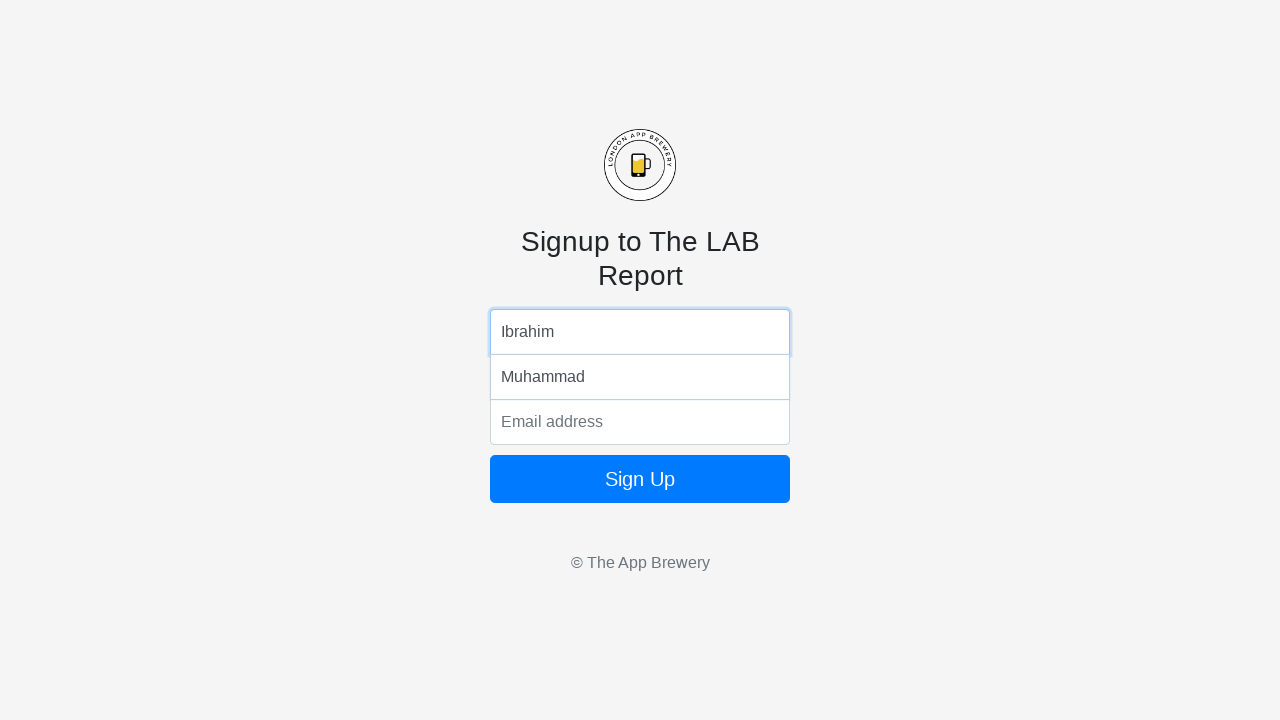

Filled email field with 'aishatu@gmail.com' on input[name='email']
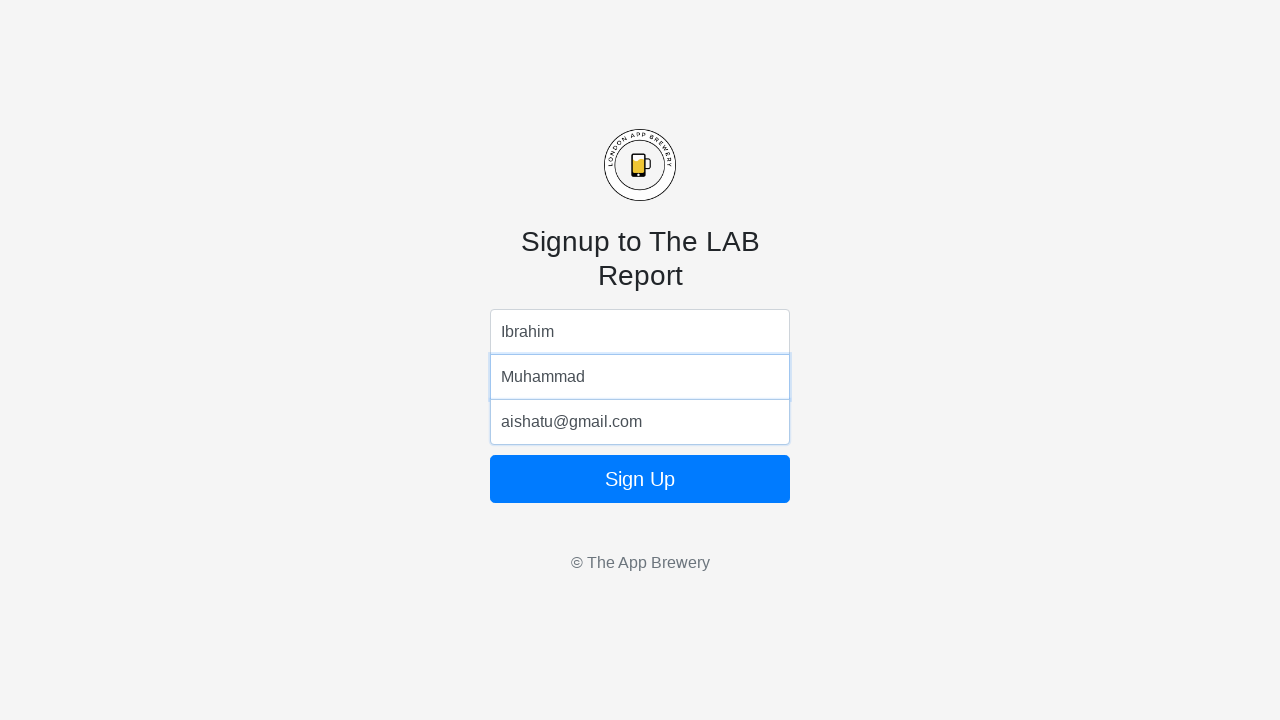

Clicked submit button to submit the form at (640, 479) on button
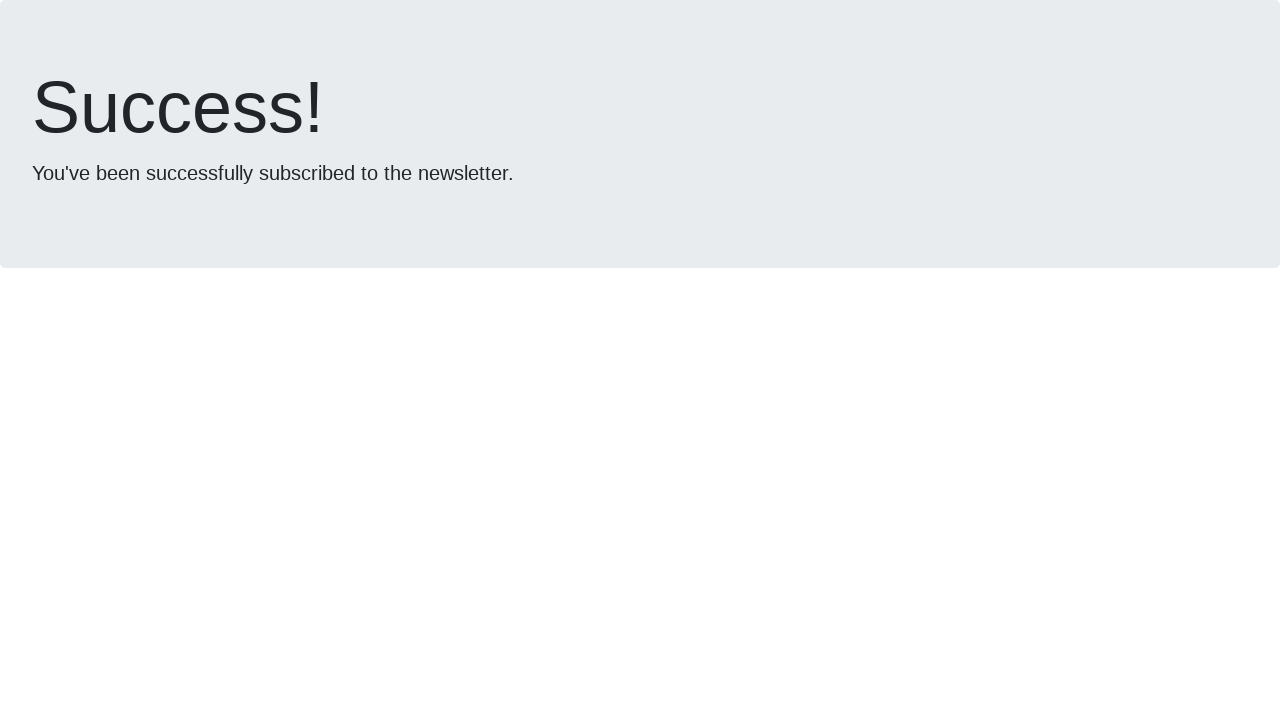

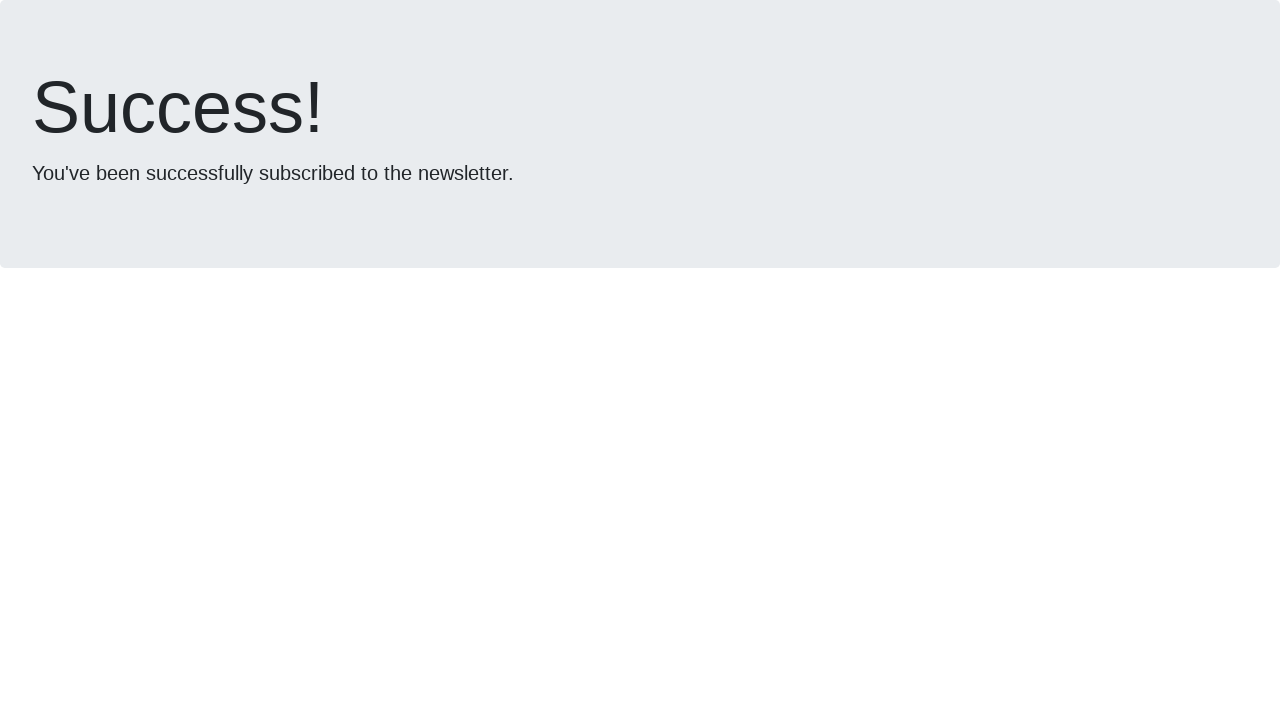